Tests checkbox functionality by selecting BMW and Benz checkboxes, then verifying Honda checkbox remains unselected

Starting URL: https://www.letskodeit.com/practice

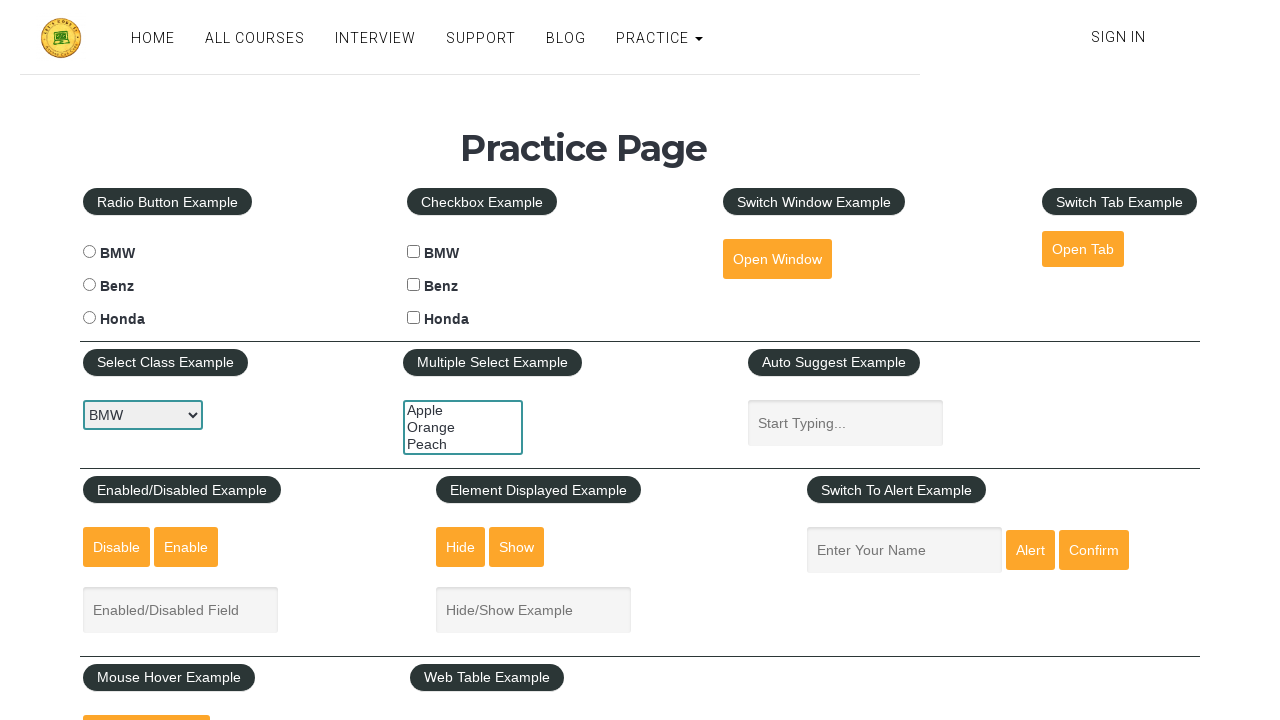

Clicked BMW checkbox at (414, 252) on #bmwcheck
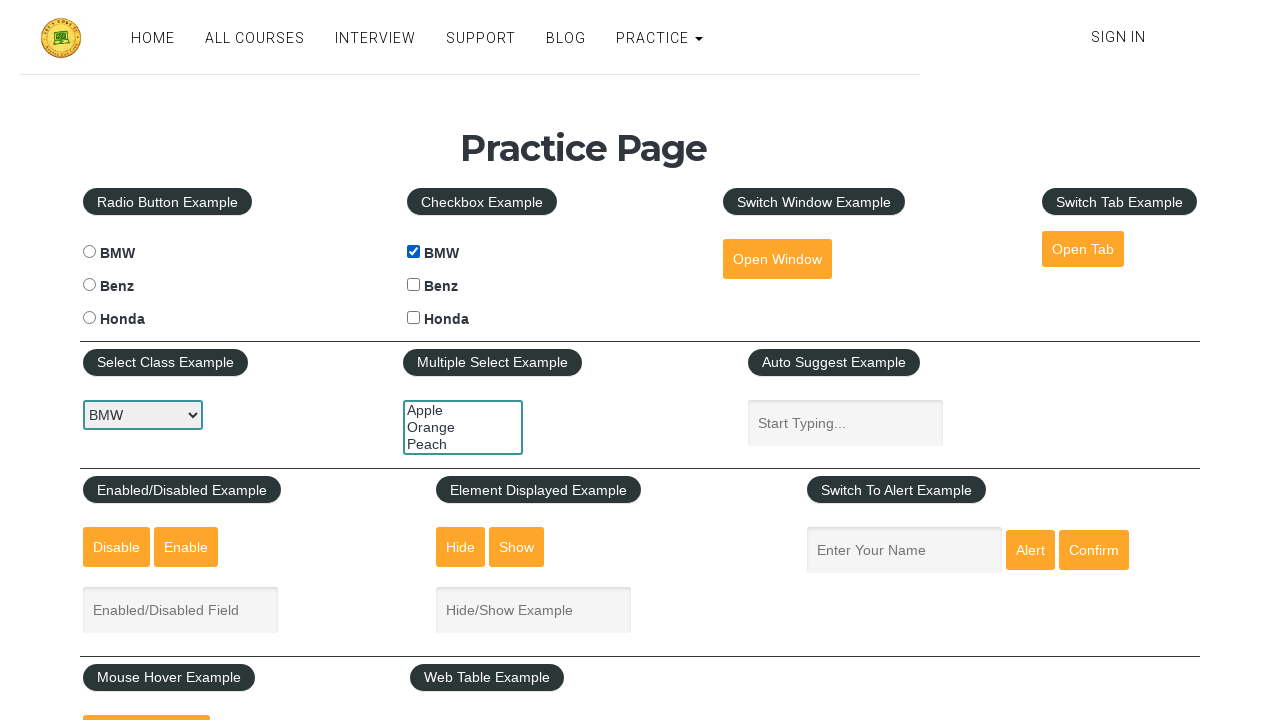

Clicked Benz checkbox at (414, 285) on #benzcheck
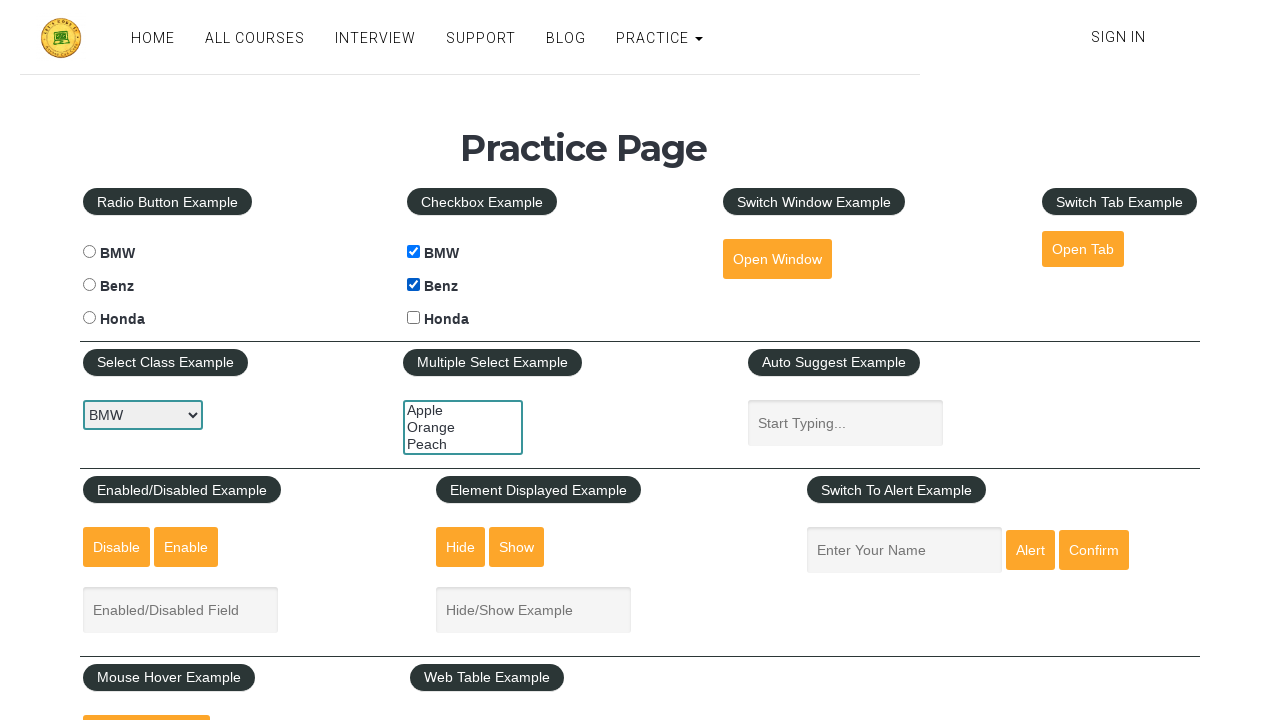

Located Honda checkbox element
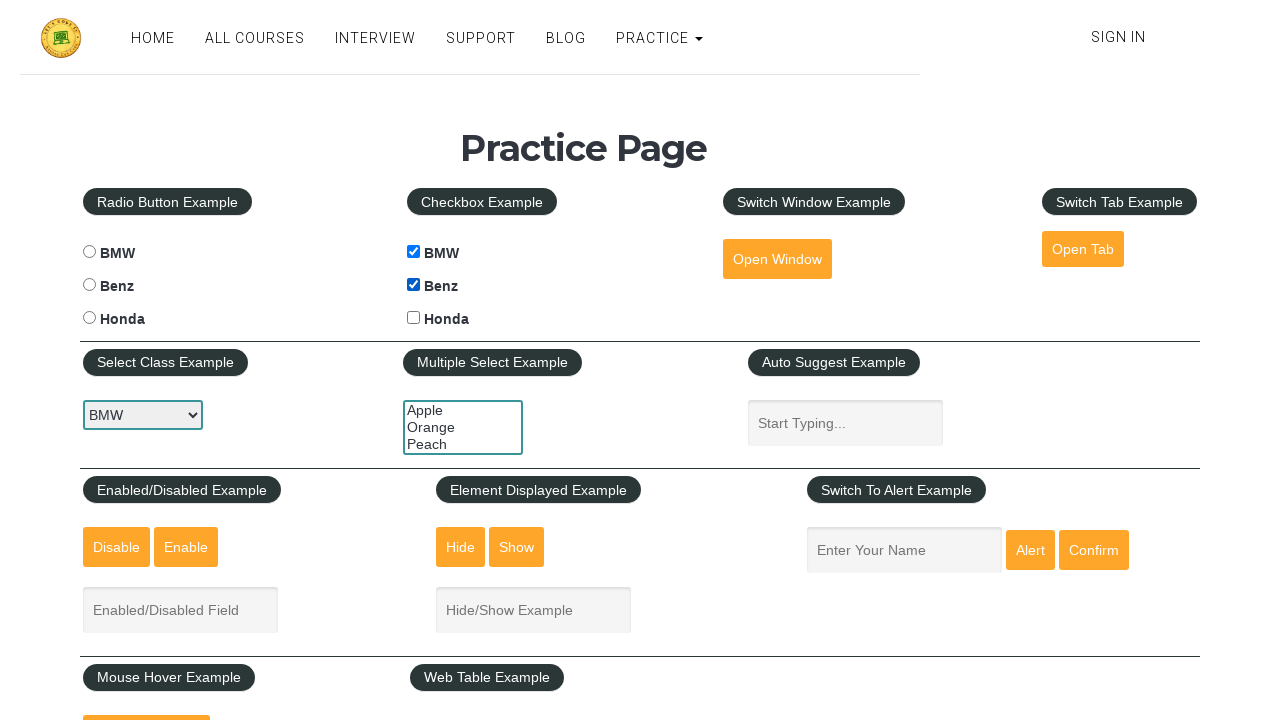

Verified Honda checkbox remains unselected
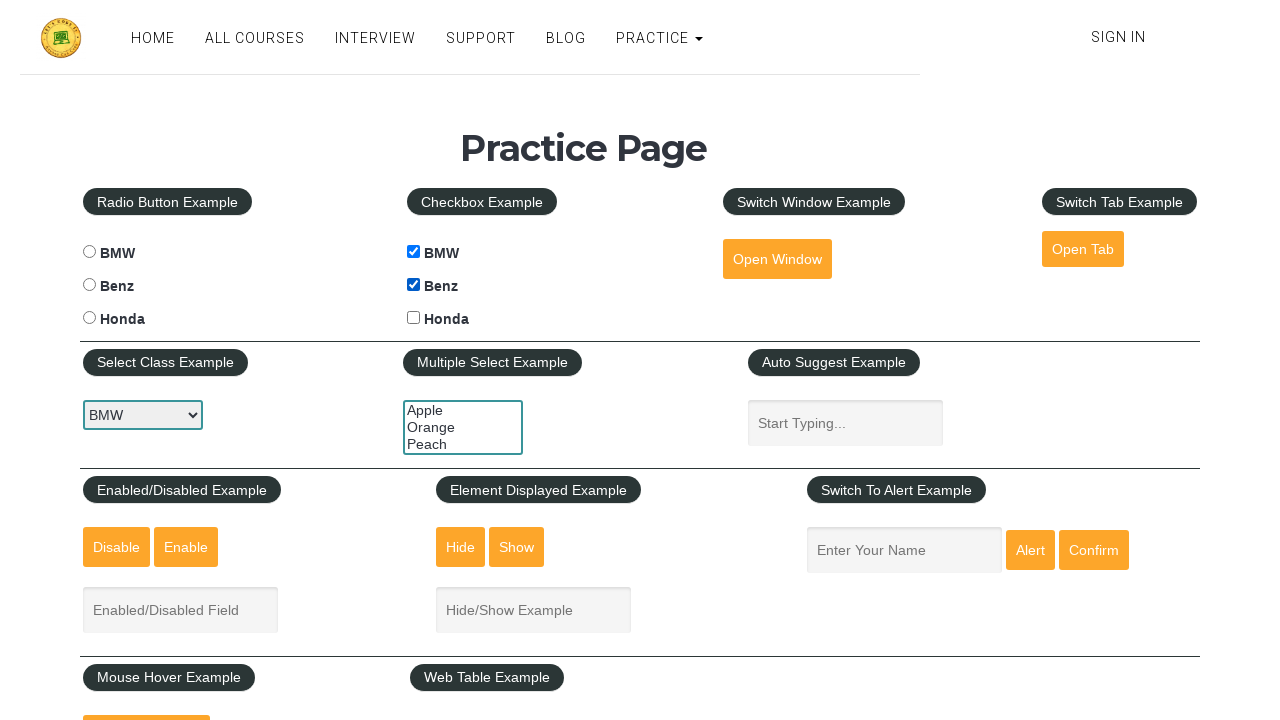

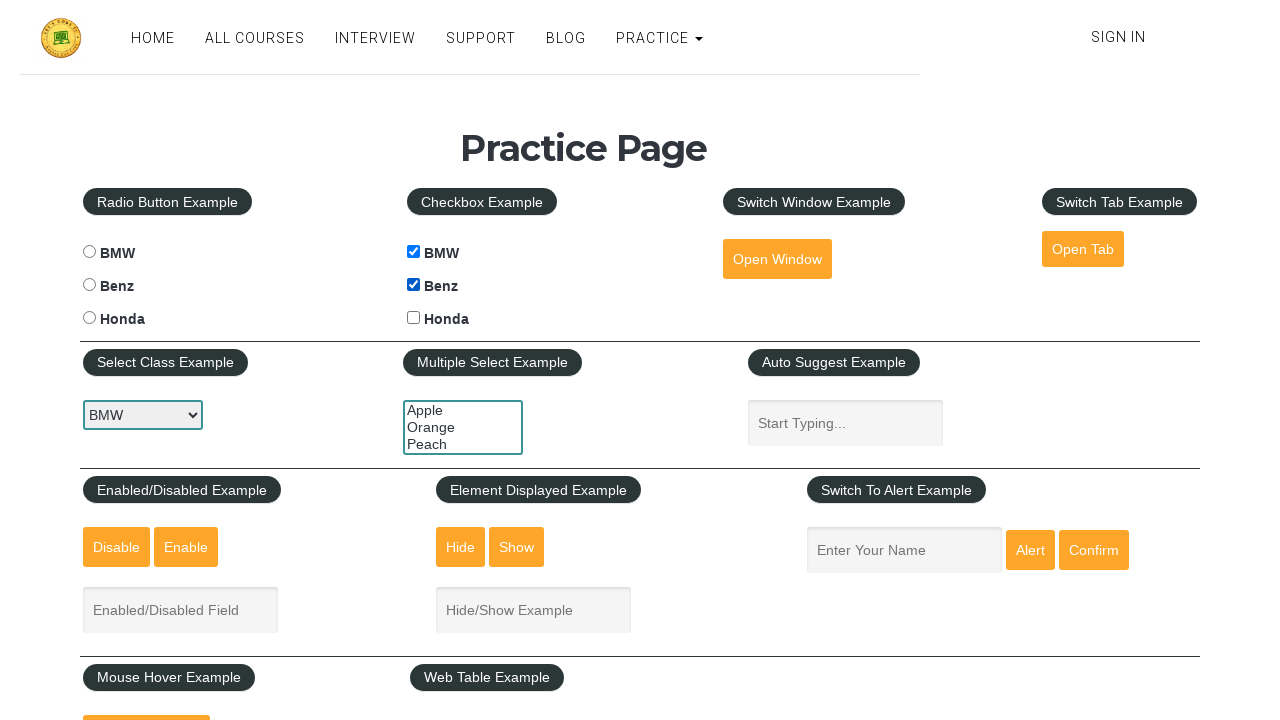